Tests drag and drop functionality by dragging column A to column B

Starting URL: https://practice.cydeo.com/

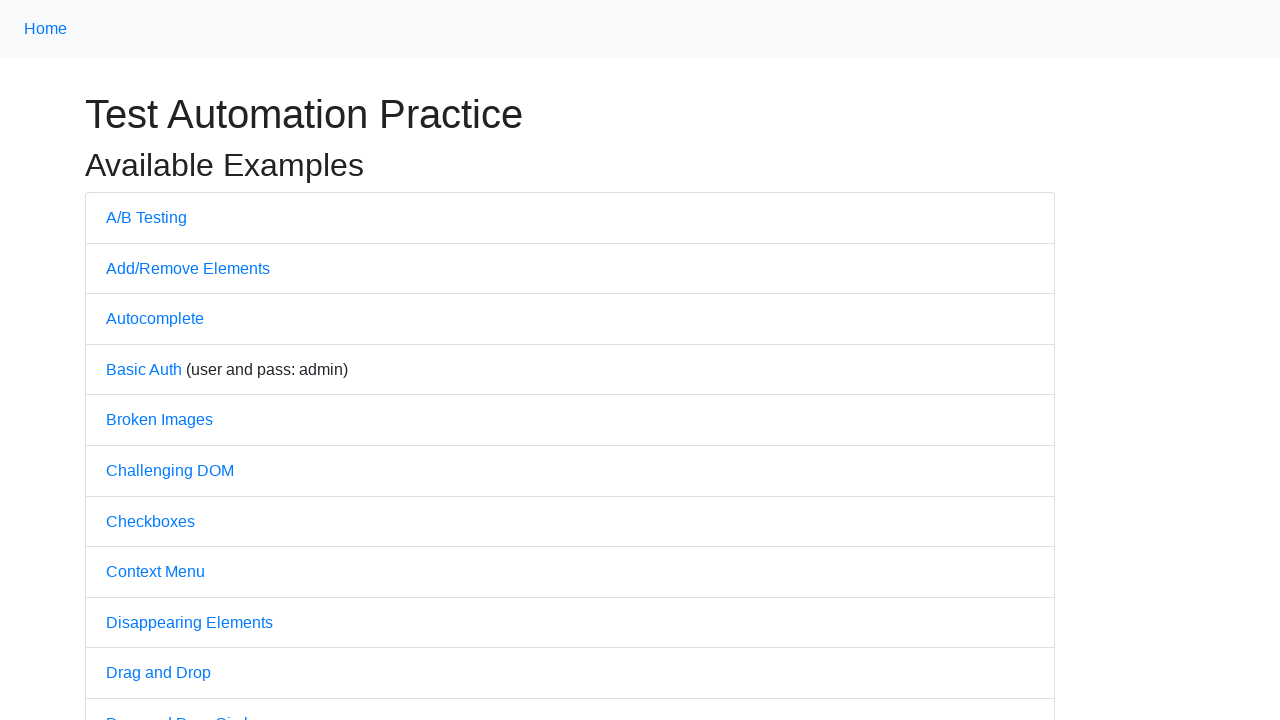

Clicked on Drag and Drop link at (158, 673) on text='Drag and Drop'
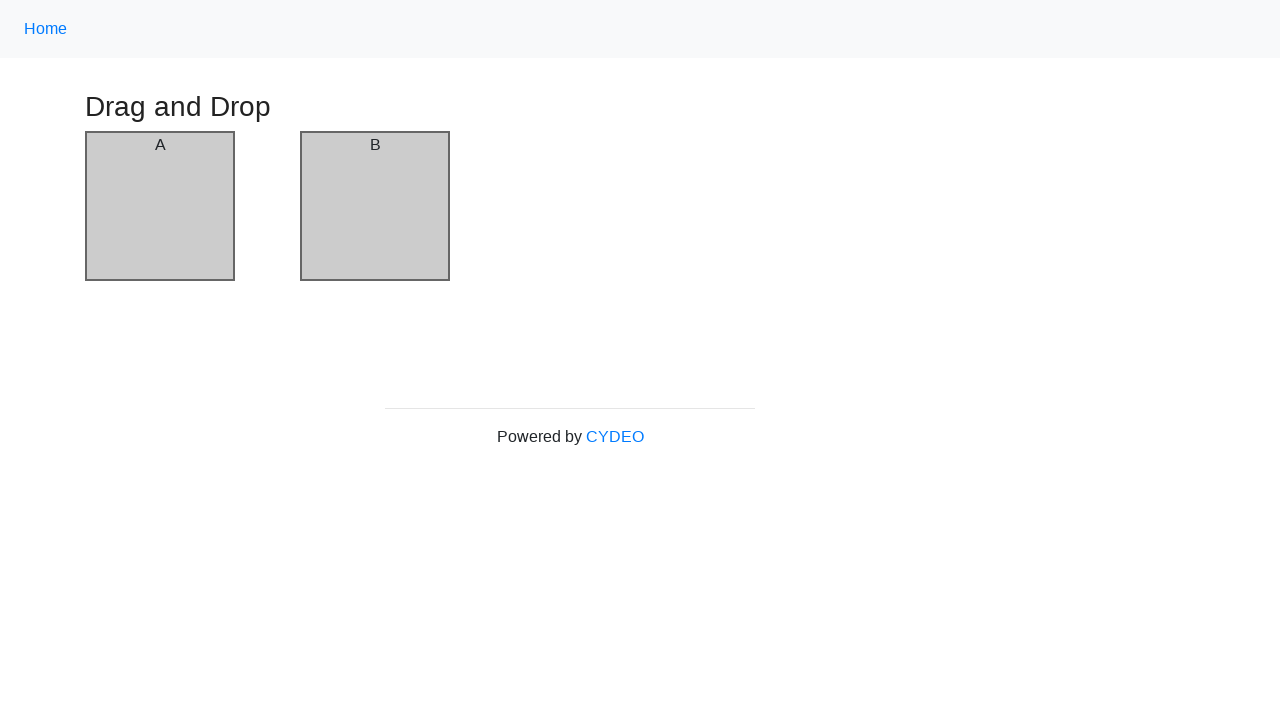

Located source element (column A)
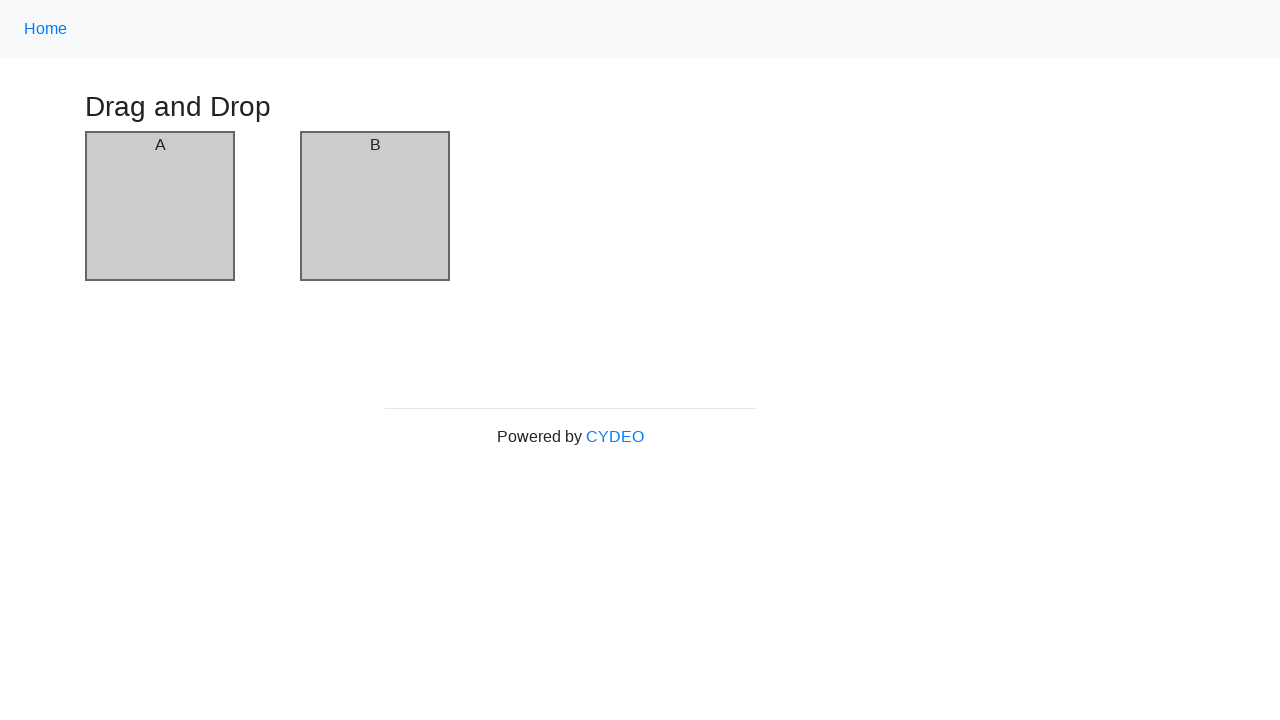

Located target element (column B)
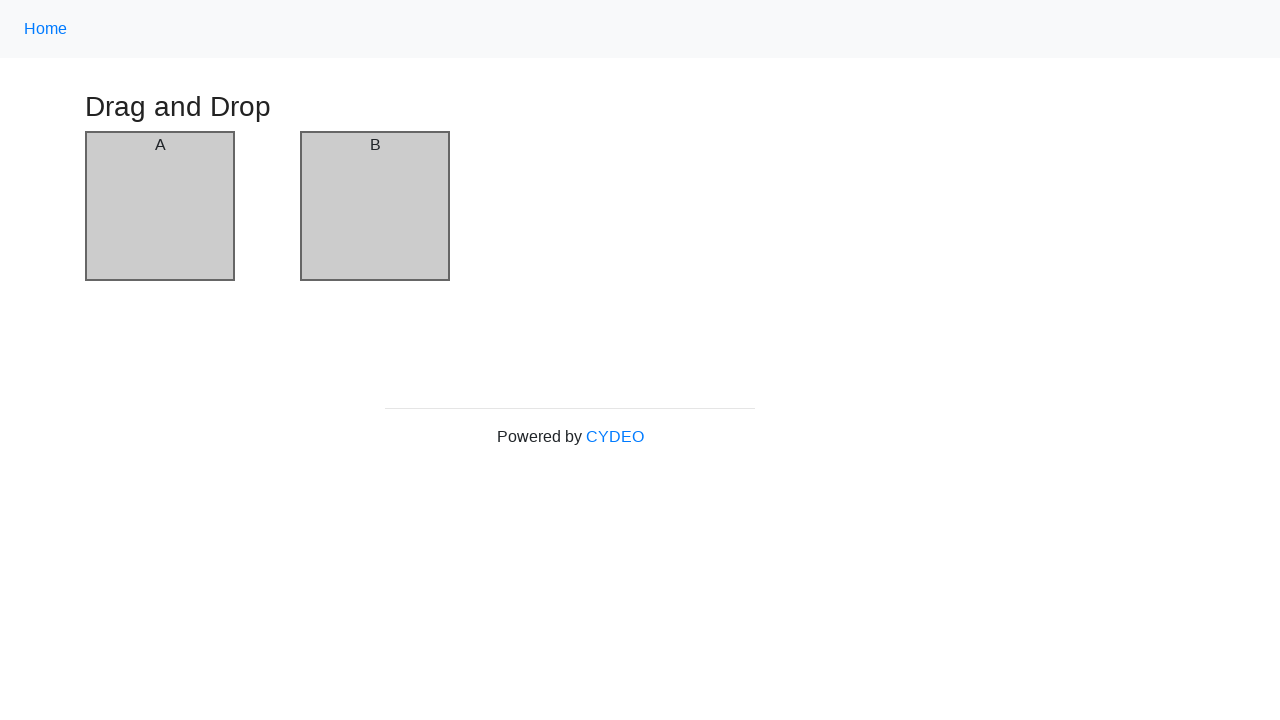

Dragged column A to column B at (375, 206)
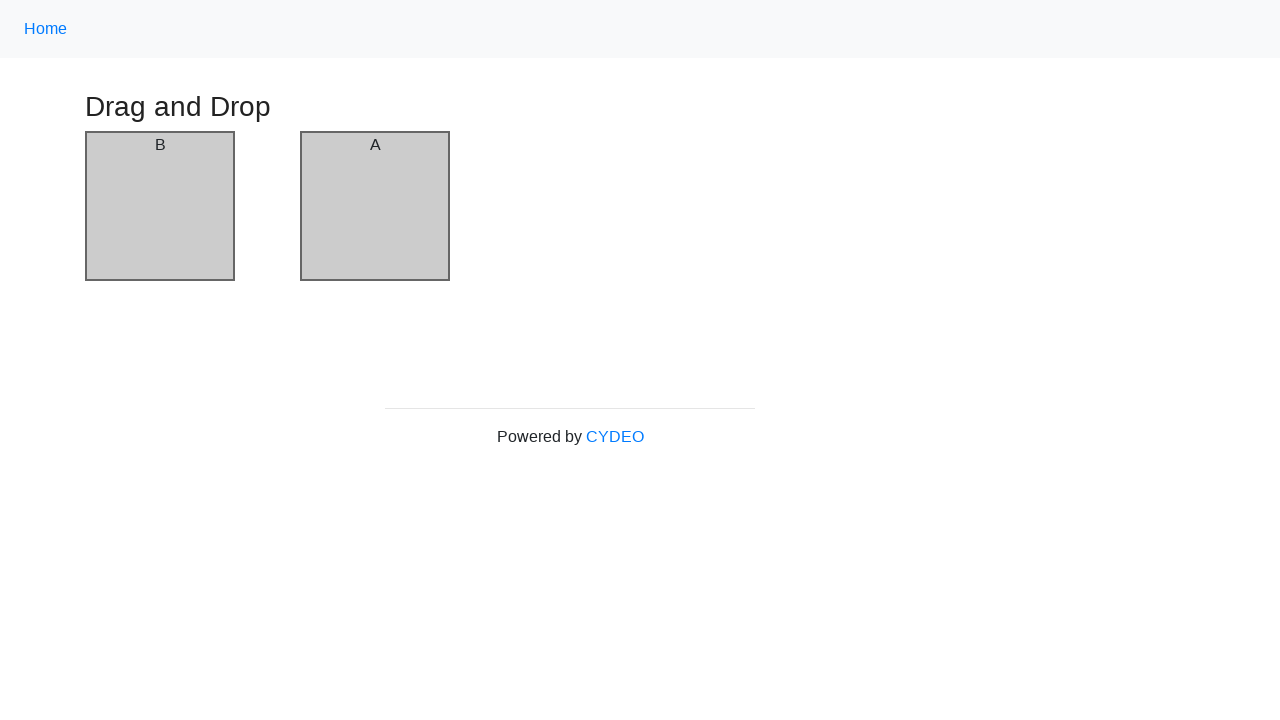

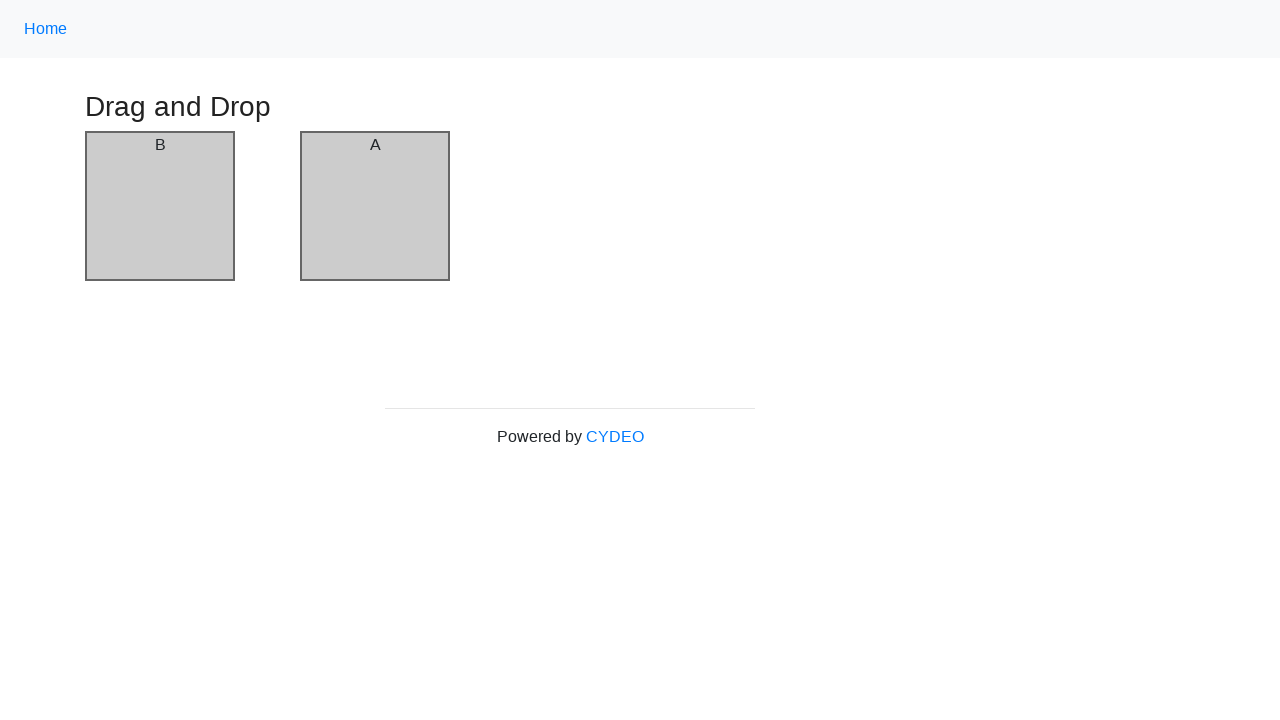